Navigates to the OrangeHRM demo site and clicks on a link containing the text "Orange"

Starting URL: https://opensource-demo.orangehrmlive.com/

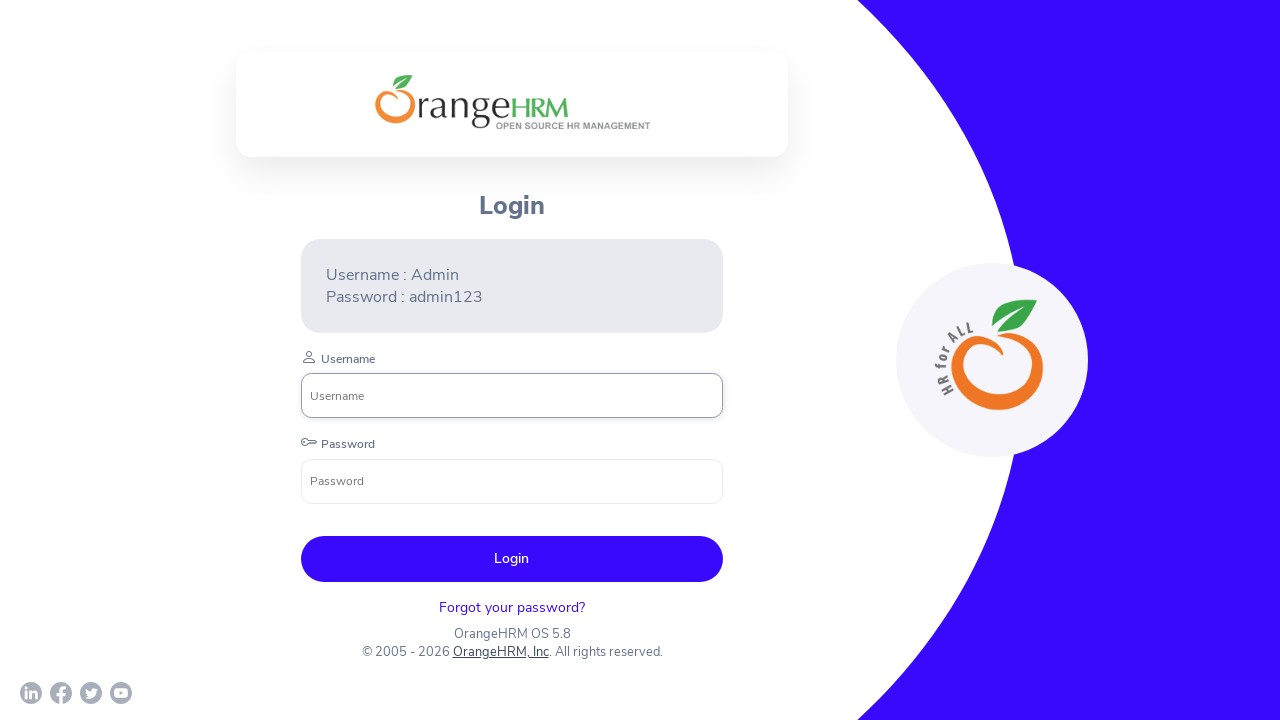

Waited for page to load (domcontentloaded)
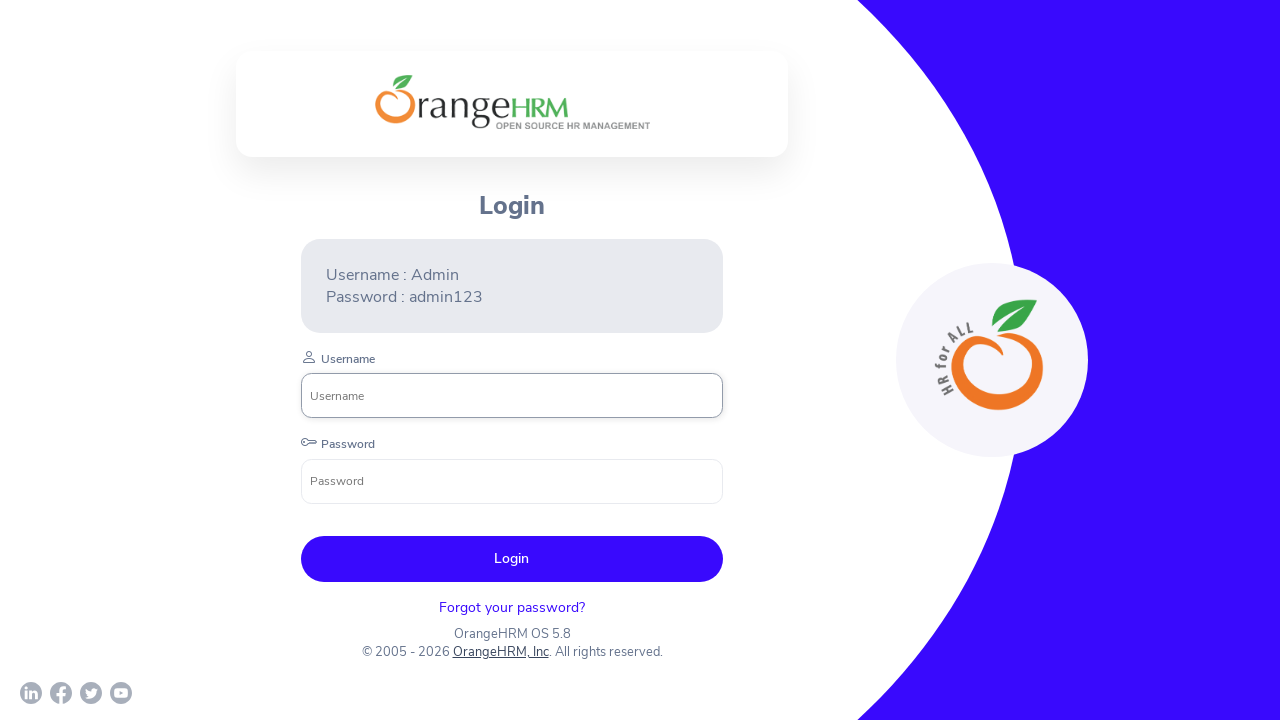

Clicked on link containing 'Orange' text at (500, 652) on a:has-text('Orange')
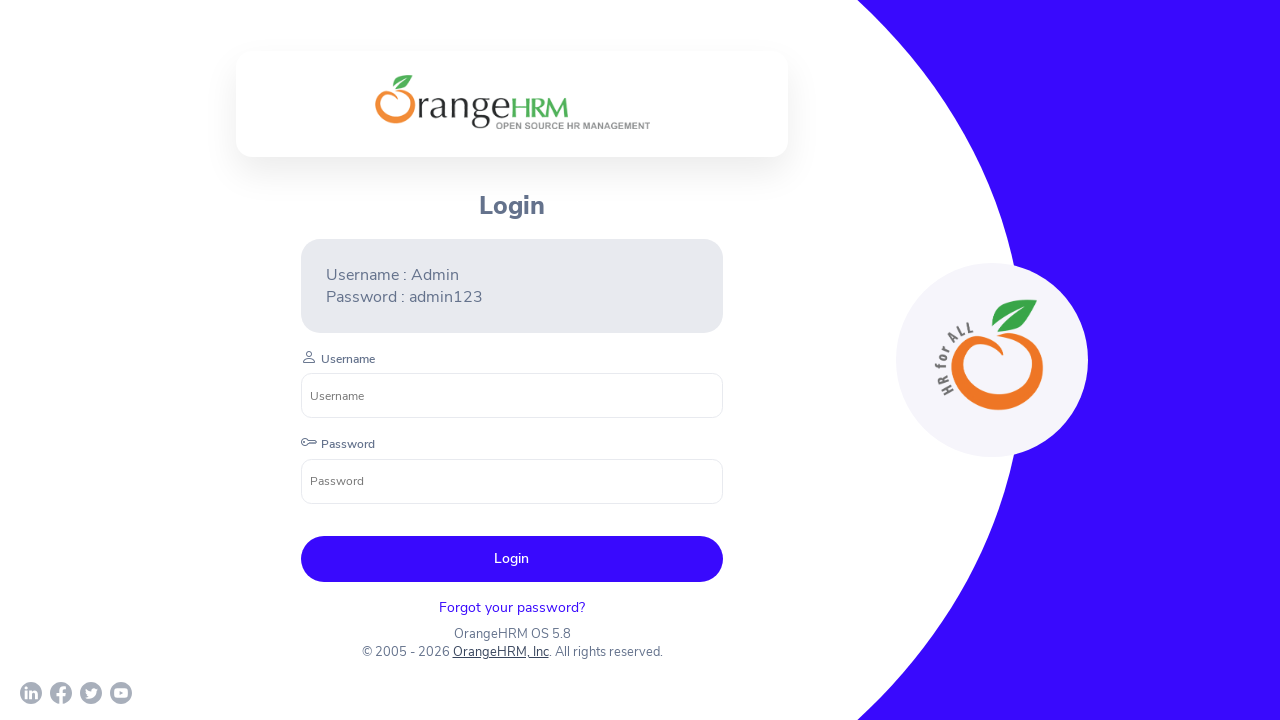

Waited 2000ms for navigation to complete
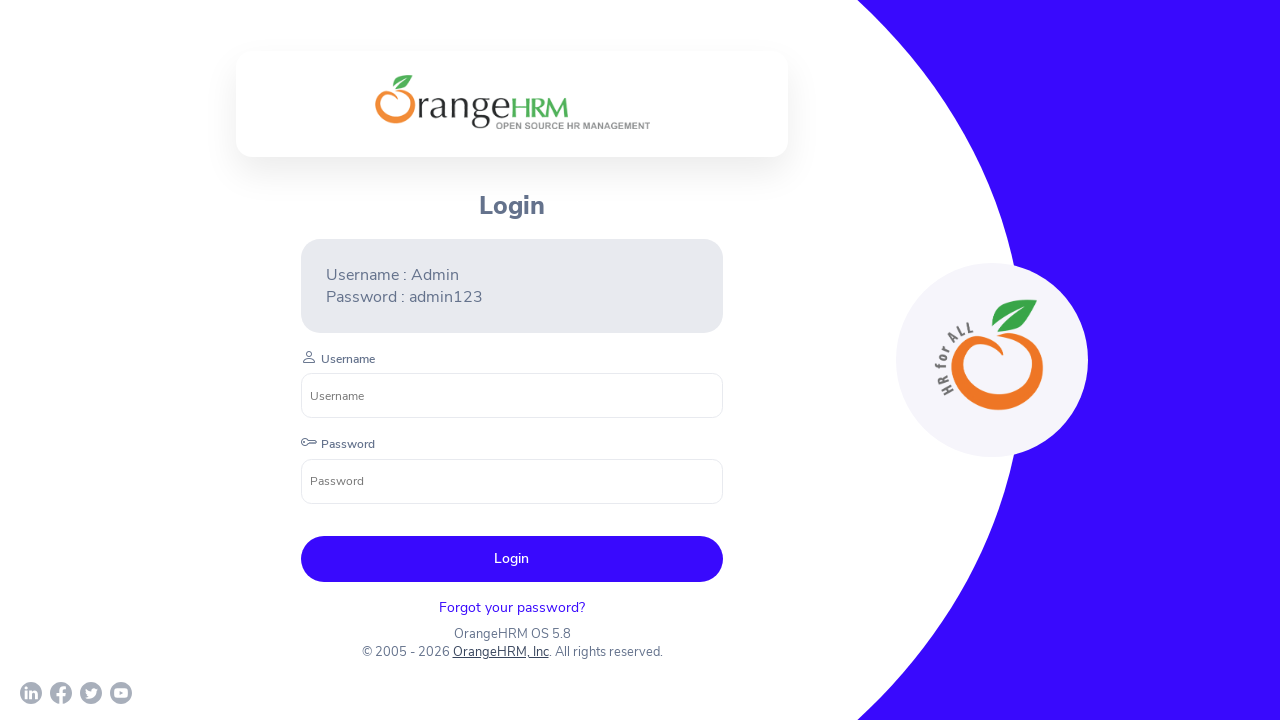

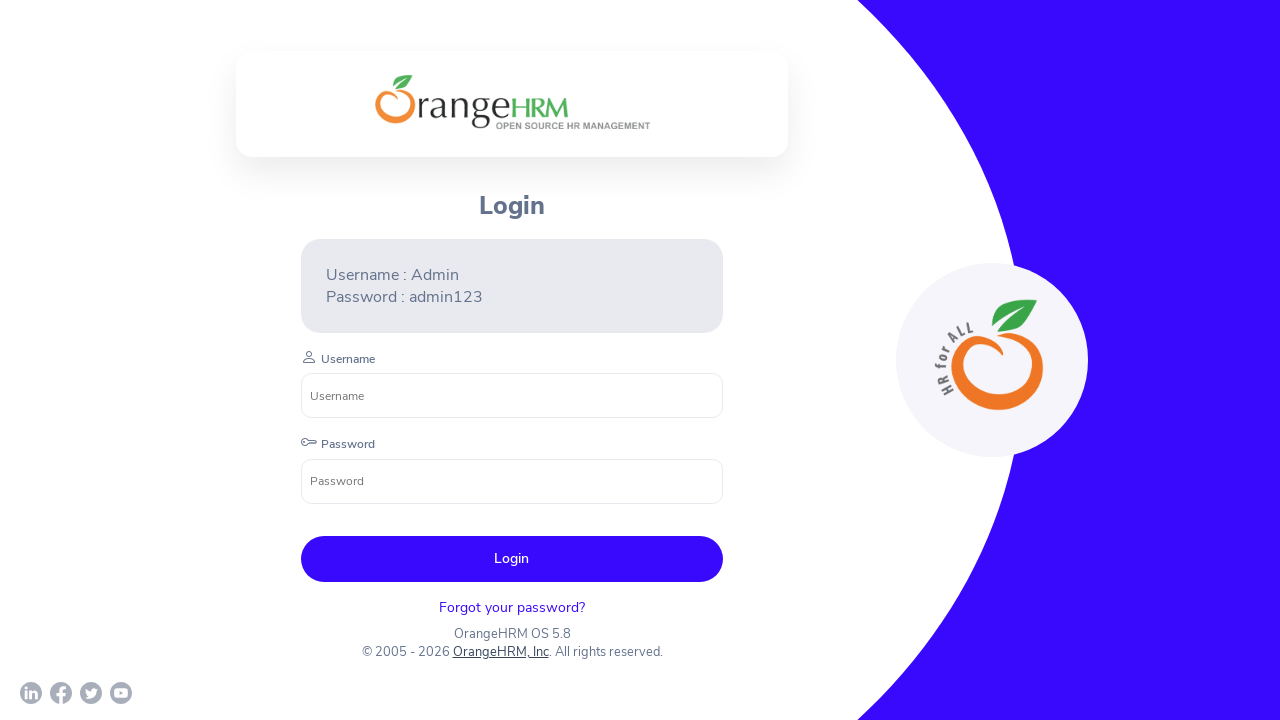